Navigates to testotomasyonu homepage and verifies the URL contains "testotomasyonu"

Starting URL: https://www.testotomasyonu.com

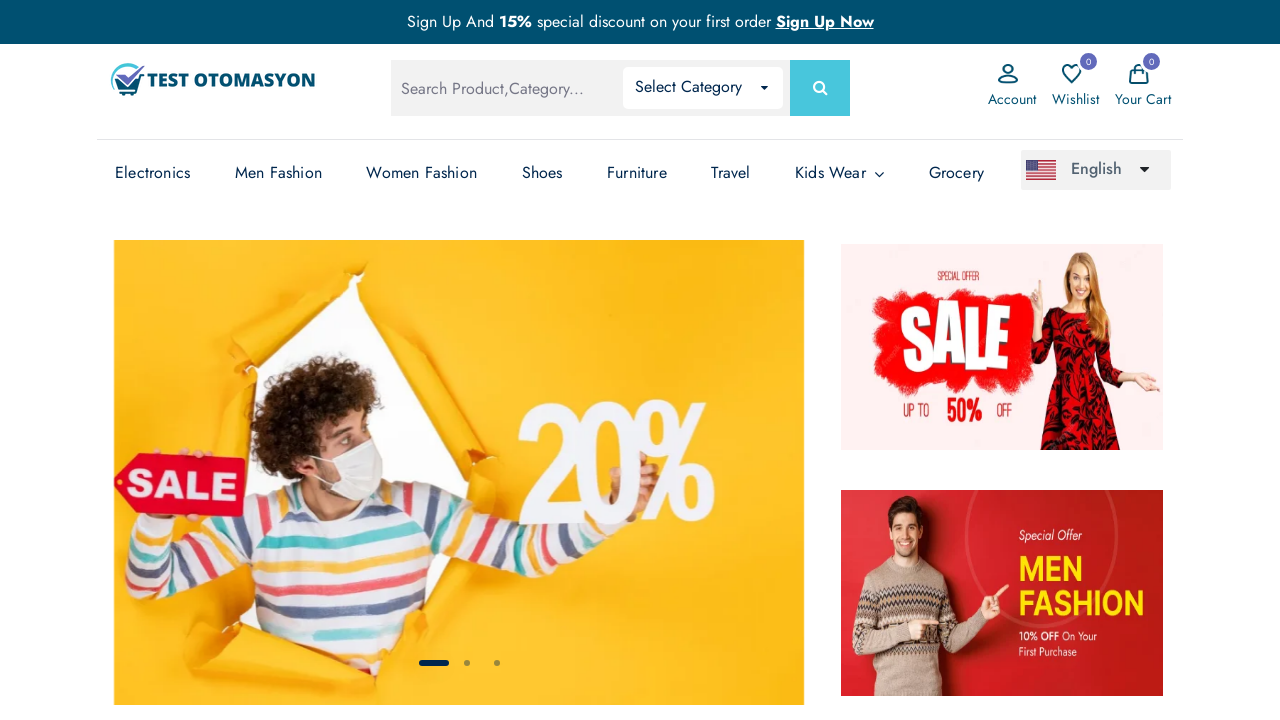

Verified URL contains 'testotomasyonu'
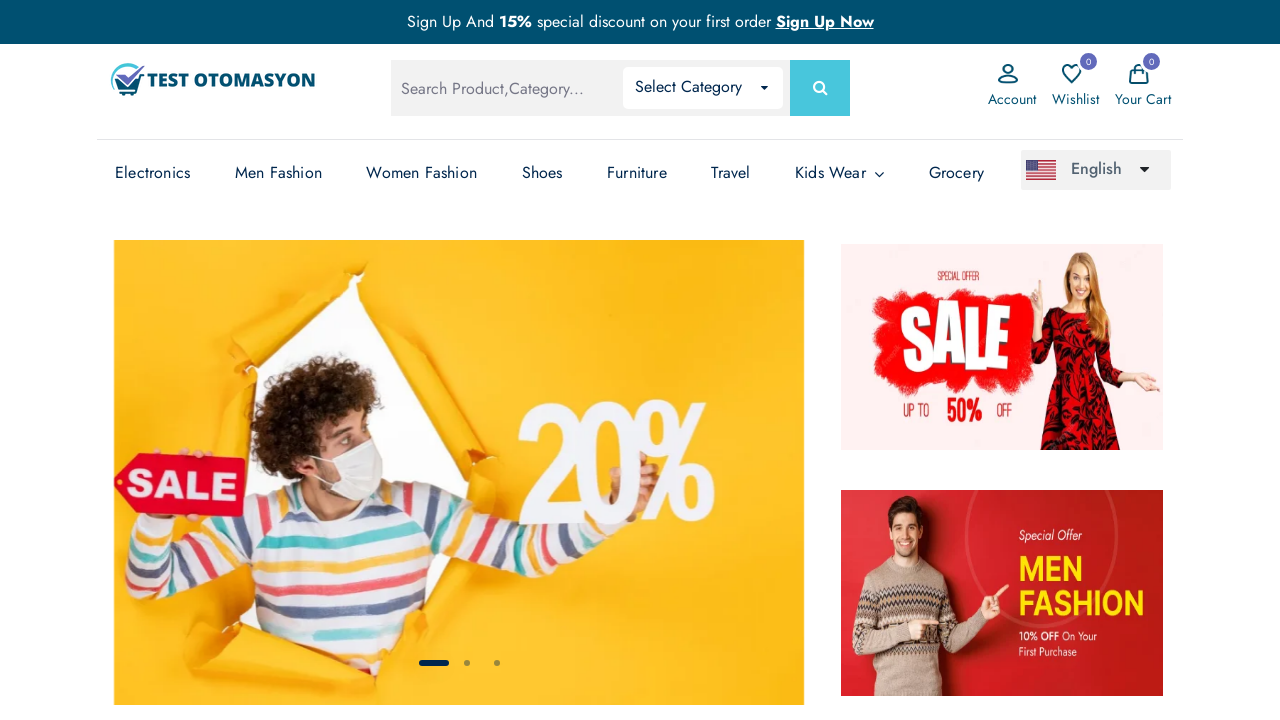

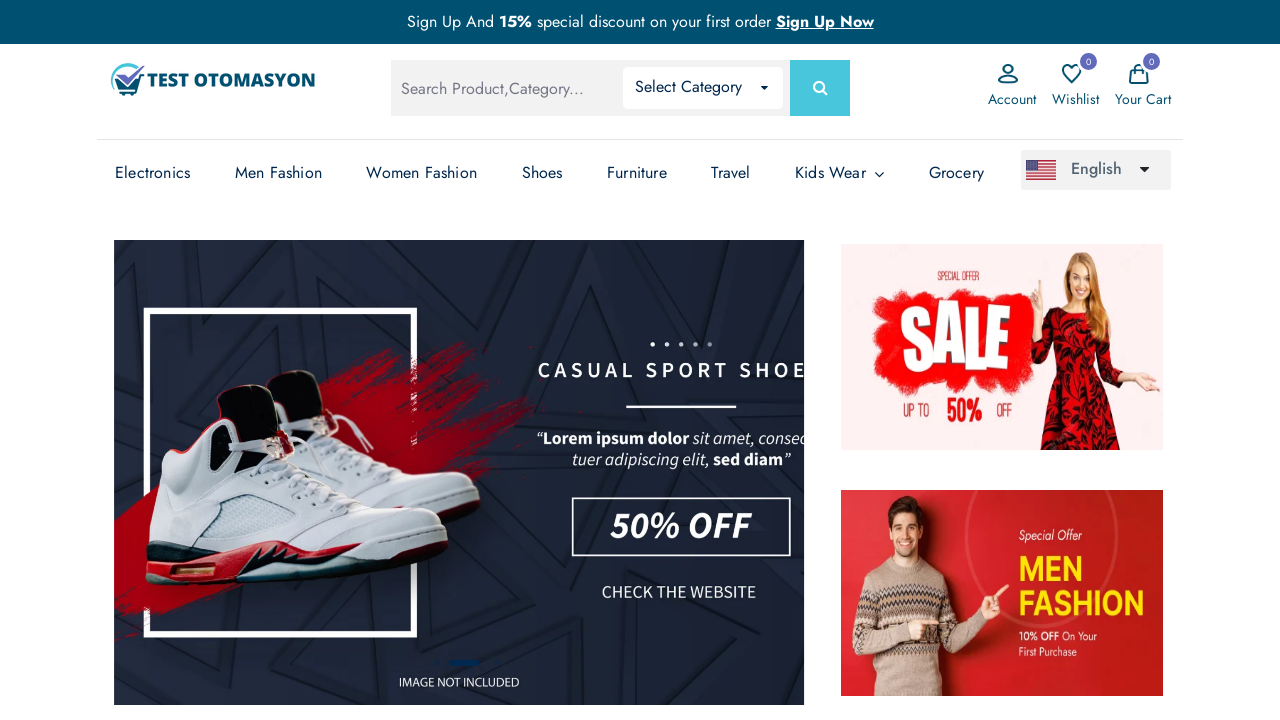